Verifies that the crypto.news homepage loads and displays the latest news section with article items

Starting URL: https://crypto.news/

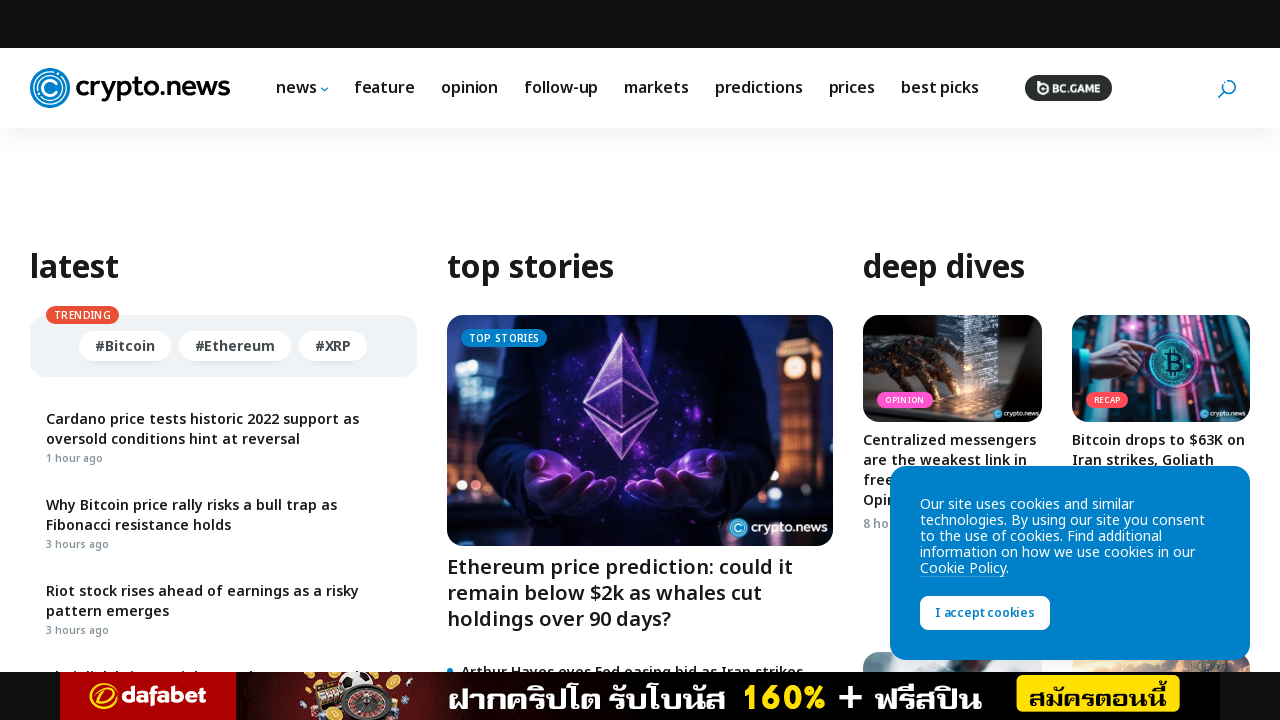

Waited for latest news section with article items to load
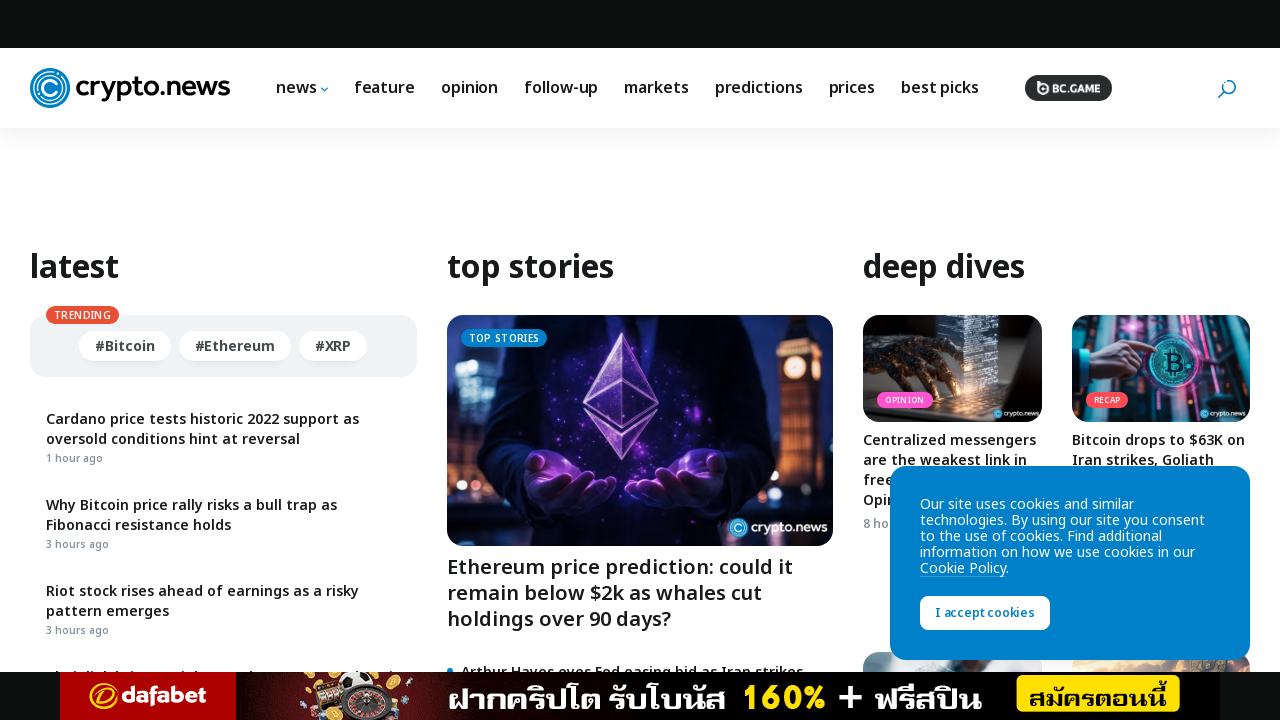

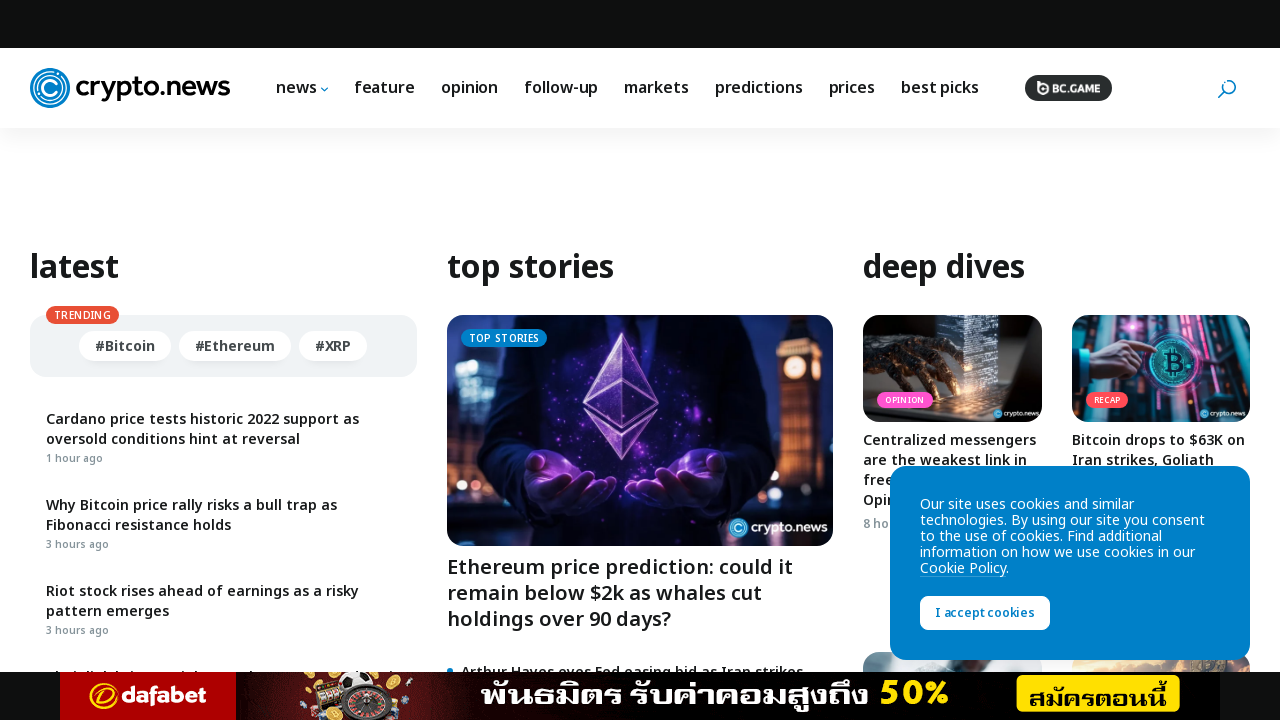